Tests JavaScript prompt alert by clicking the prompt button, entering text, accepting the alert, and verifying the result

Starting URL: http://practice.cydeo.com/javascript_alerts

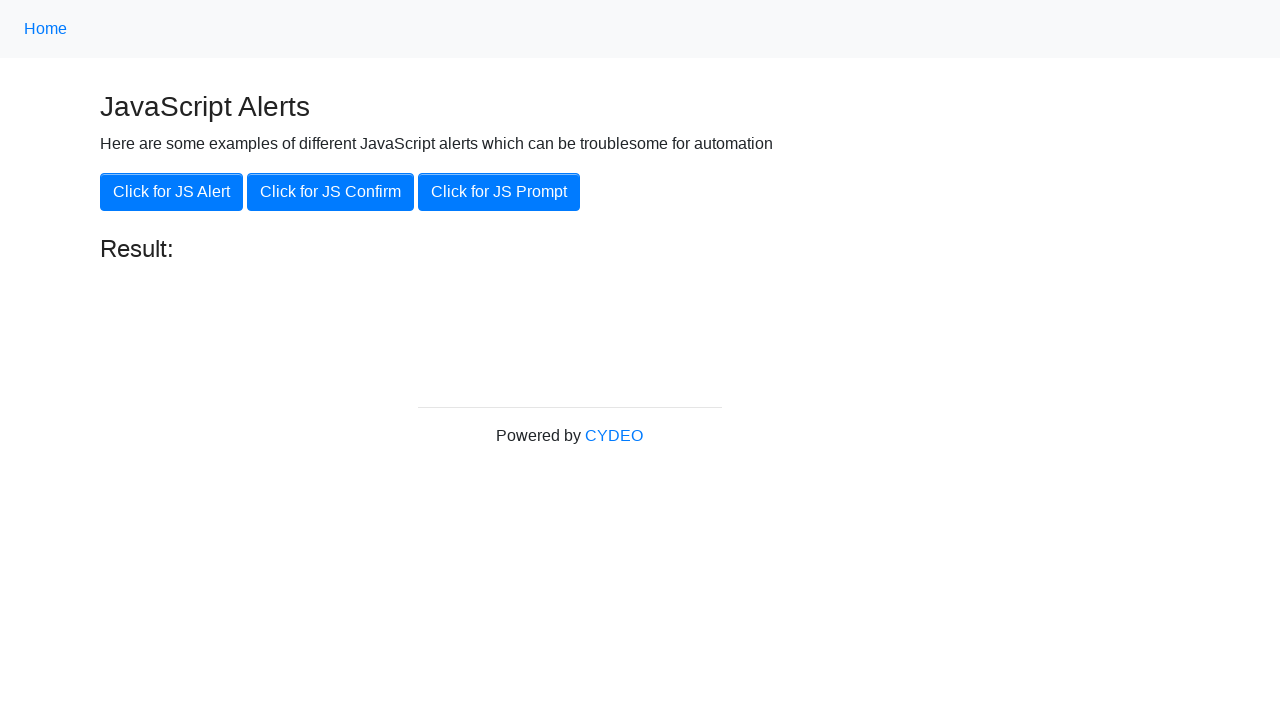

Set up dialog handler to accept prompt with text 'hello'
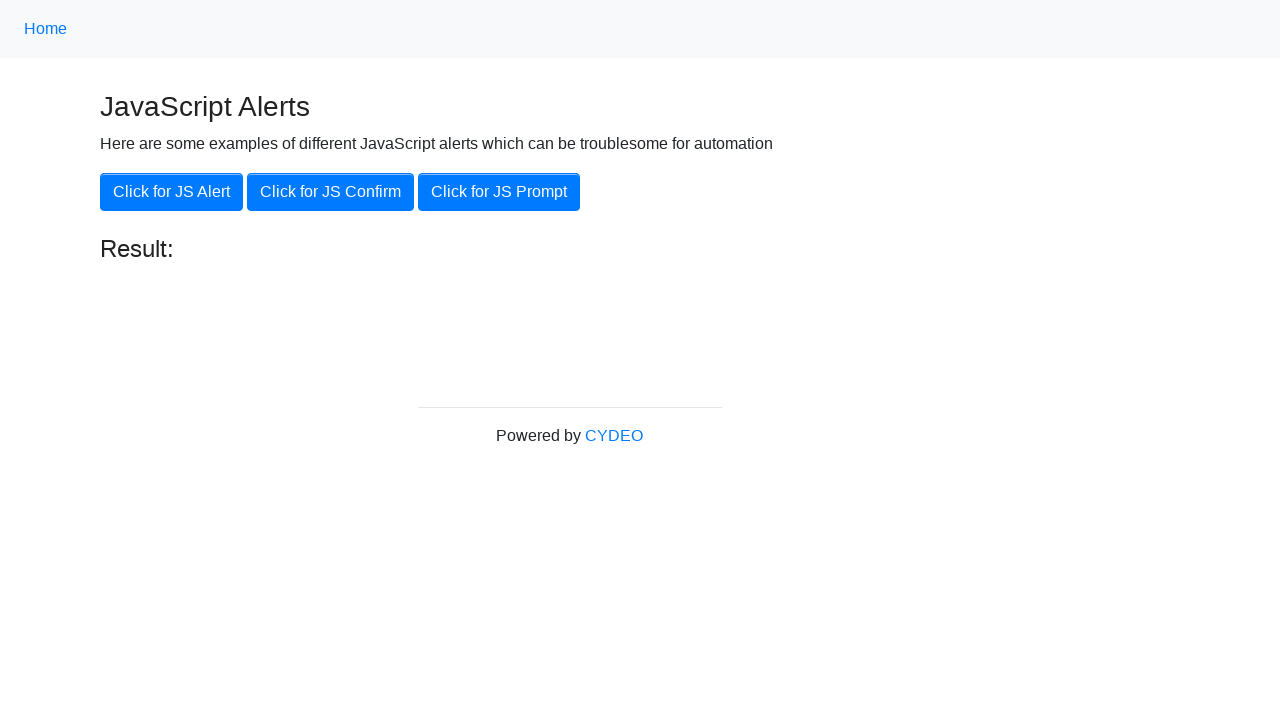

Clicked the JS Prompt button at (499, 192) on xpath=//button[.='Click for JS Prompt']
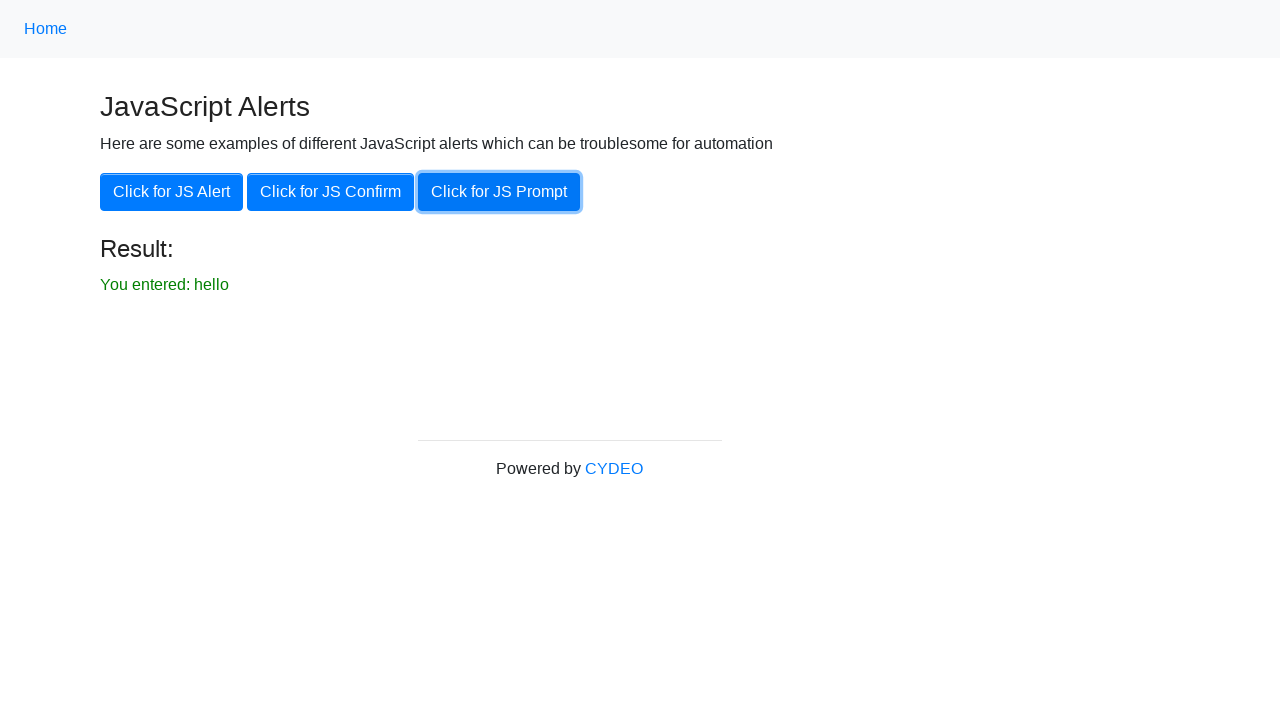

Retrieved result text from result element
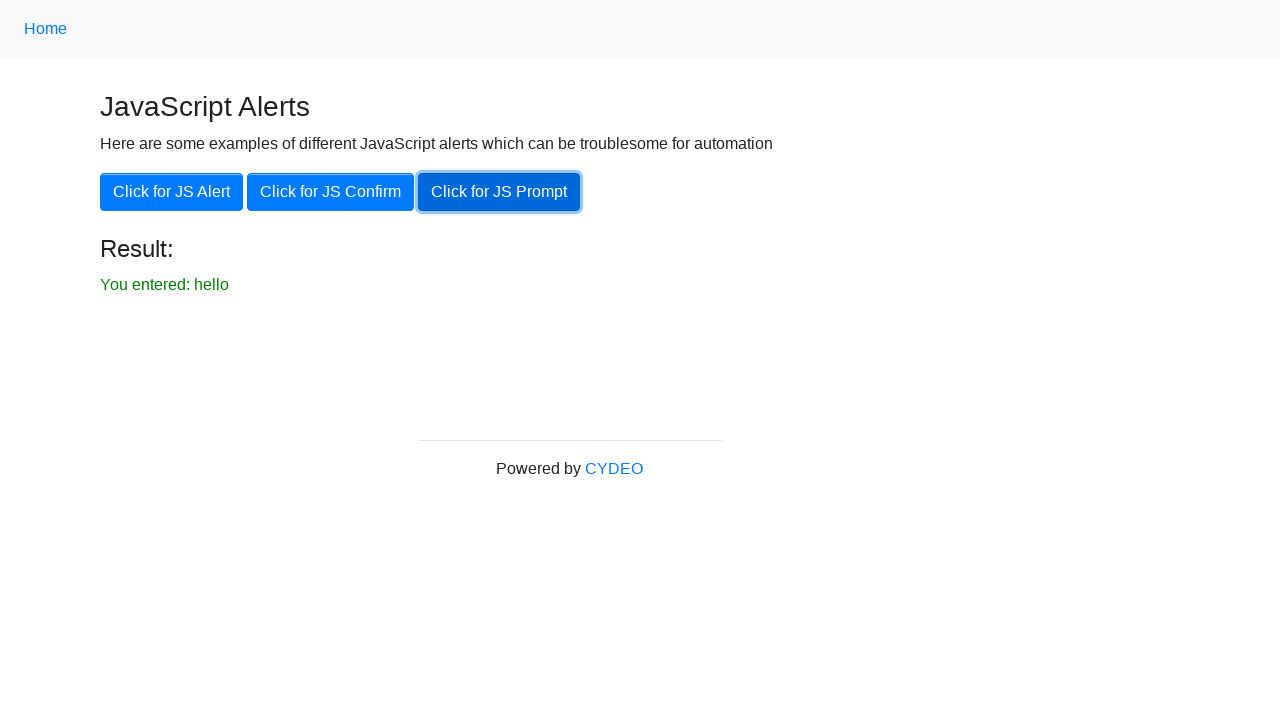

Verified result text matches expected value 'You entered: hello'
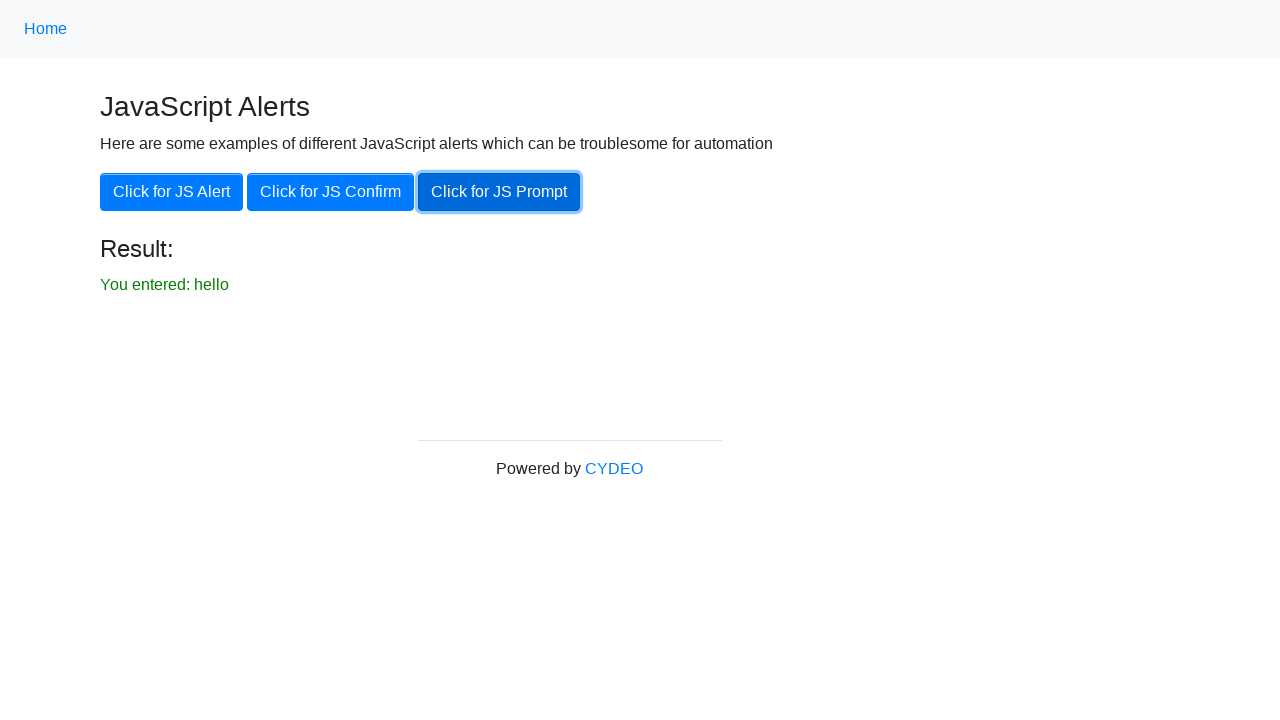

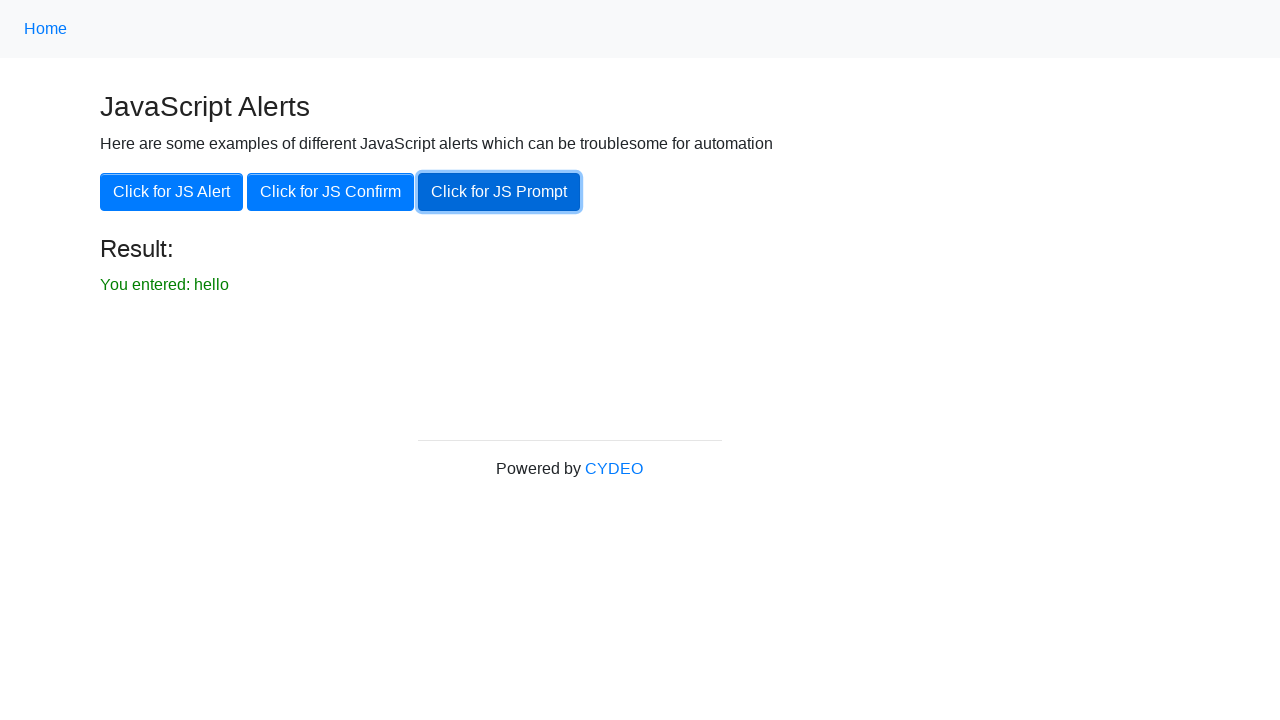